Tests dynamic loading where an element is hidden initially and becomes visible after clicking the Start button, verifying the "Hello World!" message appears.

Starting URL: https://the-internet.herokuapp.com/dynamic_loading/1

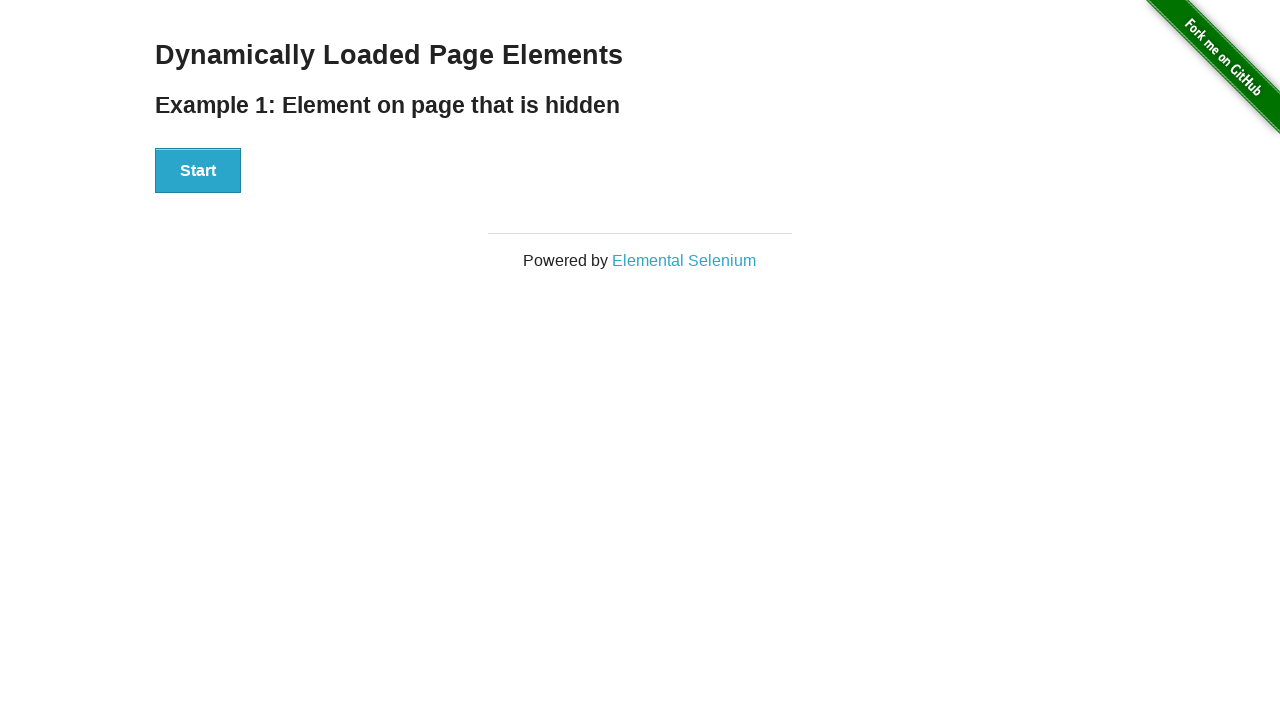

Clicked the Start button to trigger dynamic loading at (198, 171) on xpath=//div[@id='start']/button
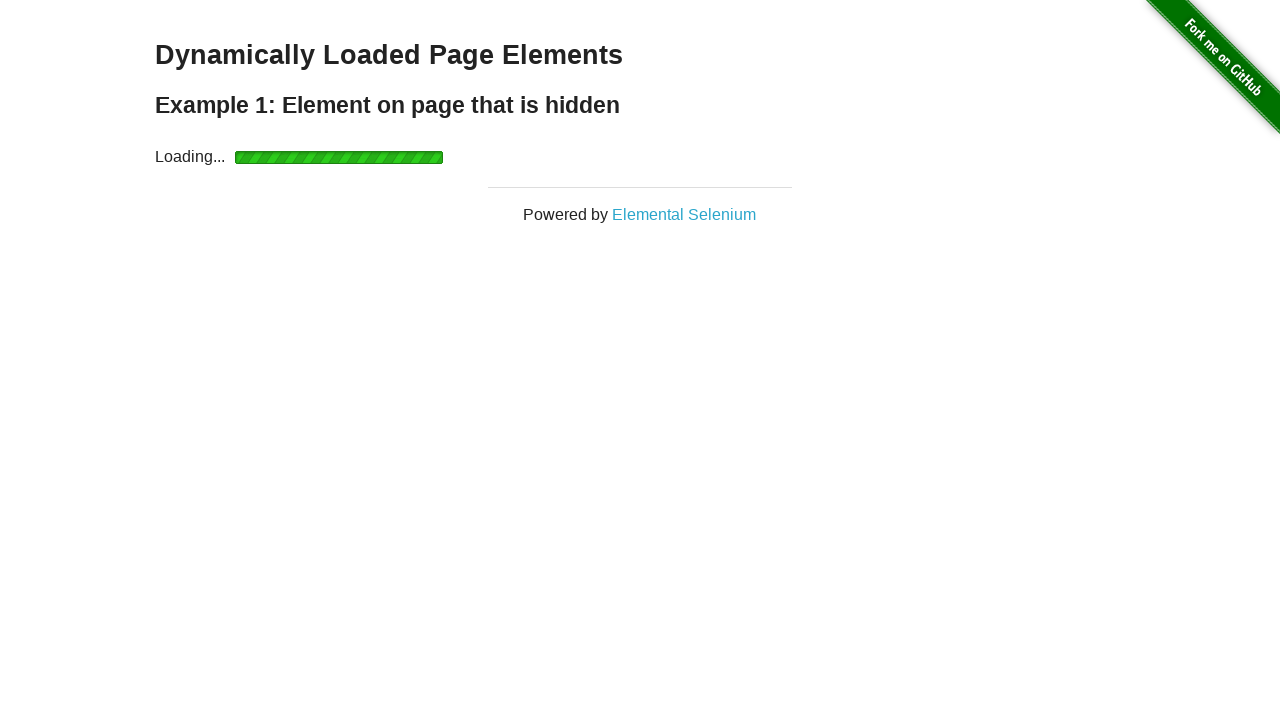

Waited for the finish element to become visible
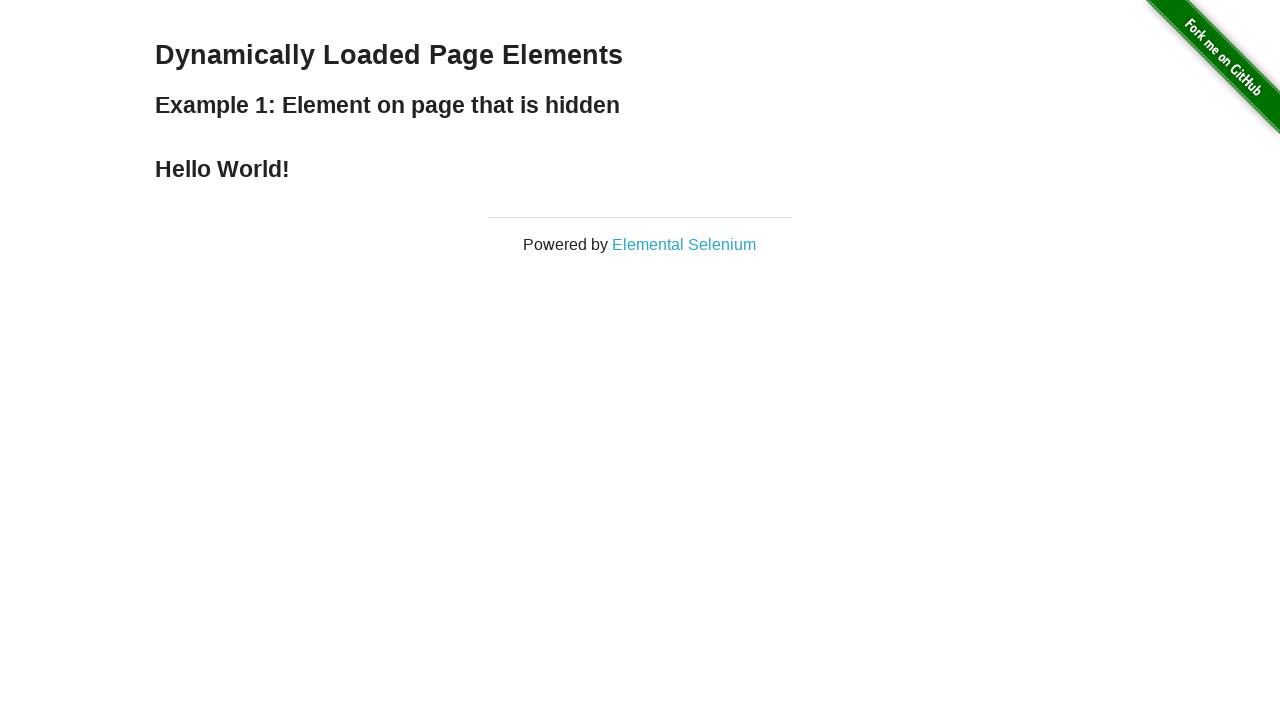

Retrieved finish element text: '
    Hello World!
  '
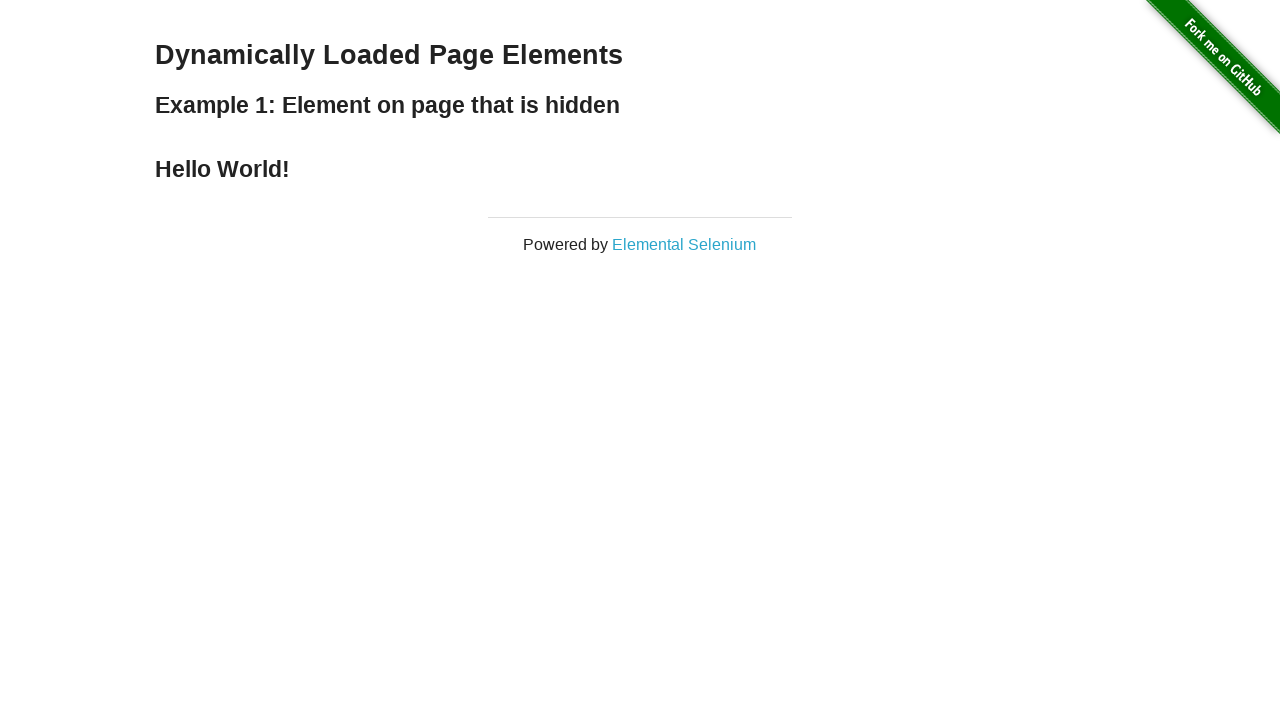

Verified 'Hello World!' message is present in finish element
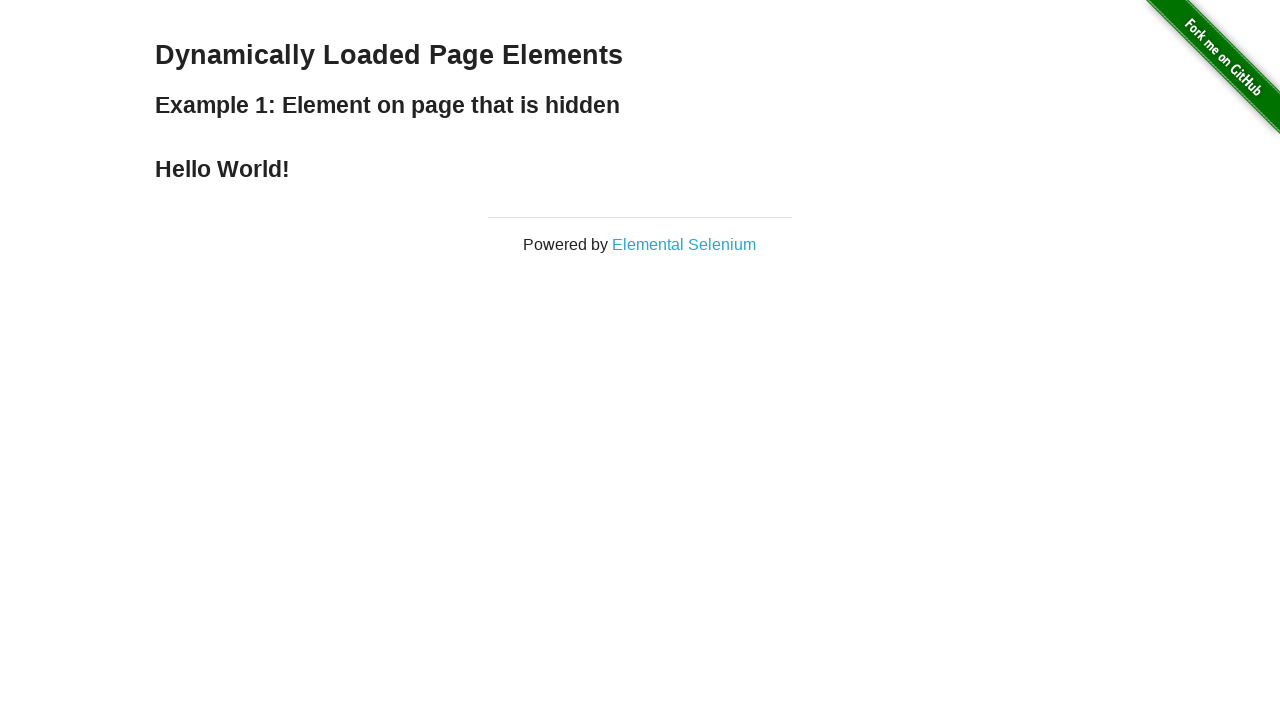

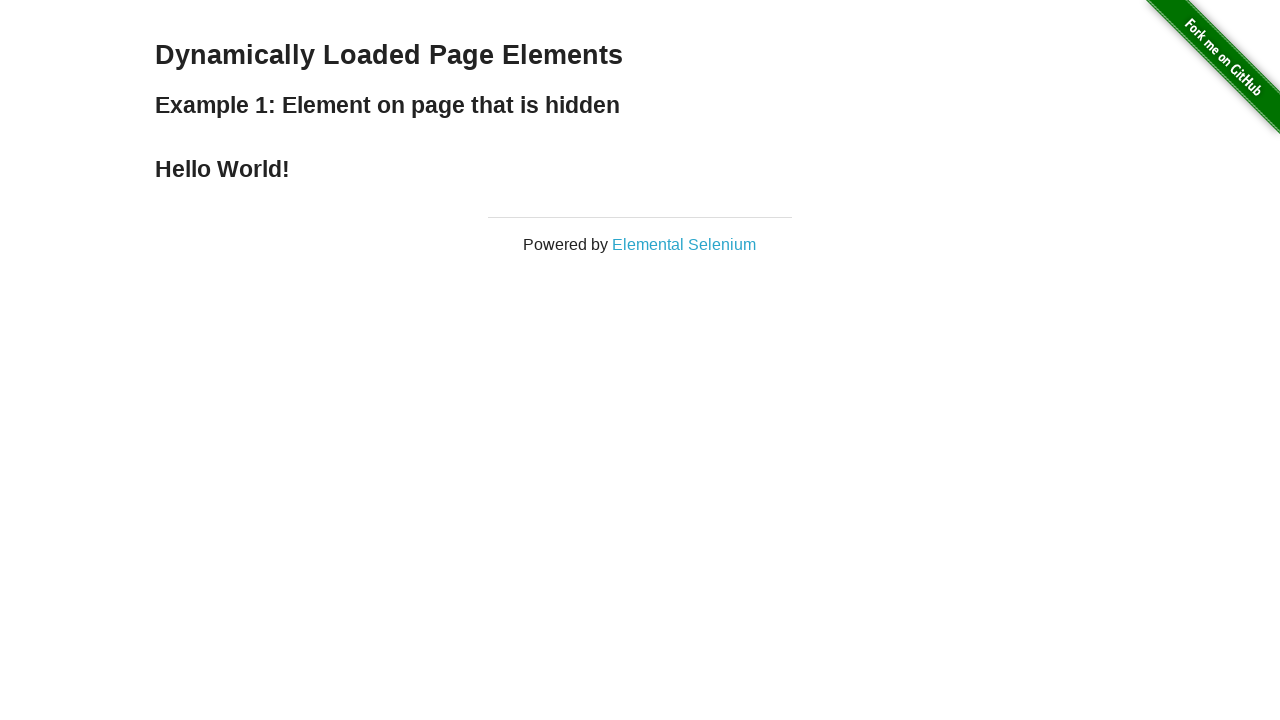